Tests dynamic loading with intentionally short timeout to demonstrate timeout behavior

Starting URL: http://the-internet.herokuapp.com/dynamic_loading/1

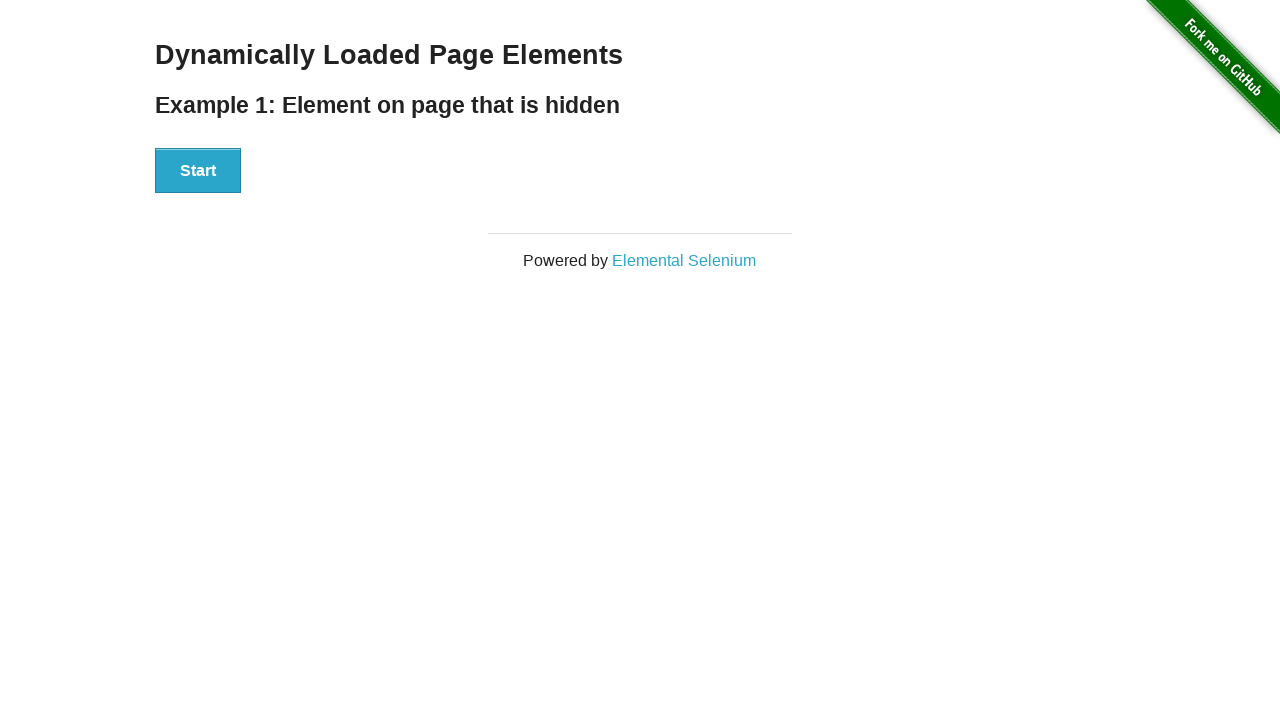

Clicked the start button to initiate dynamic loading at (198, 171) on xpath=//div[@id='start']/button
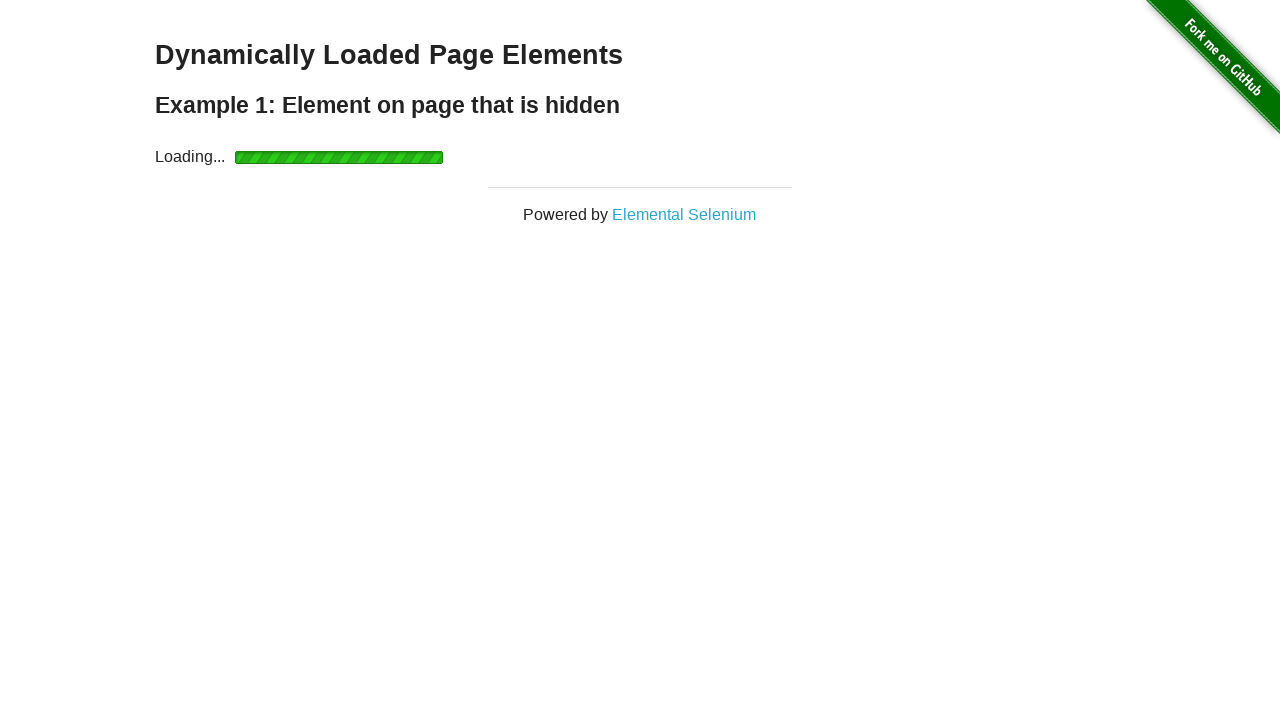

Timeout occurred while waiting for finish element (expected behavior with 2000ms timeout)
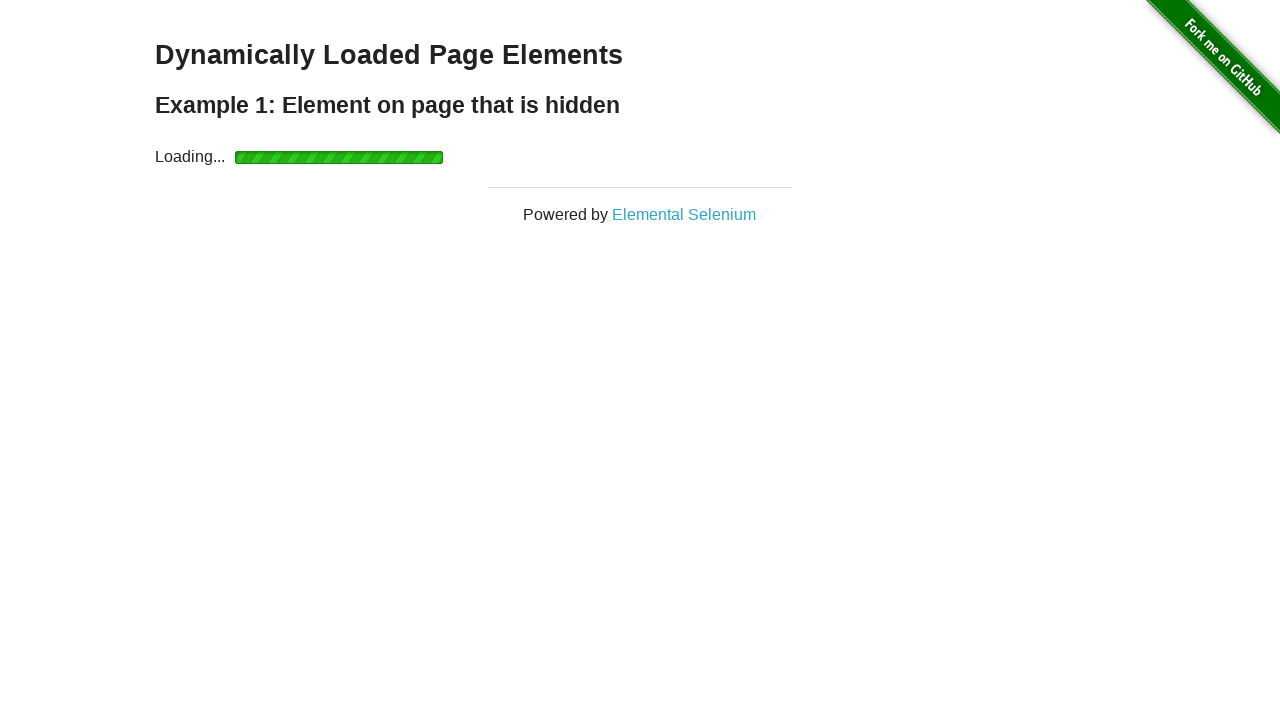

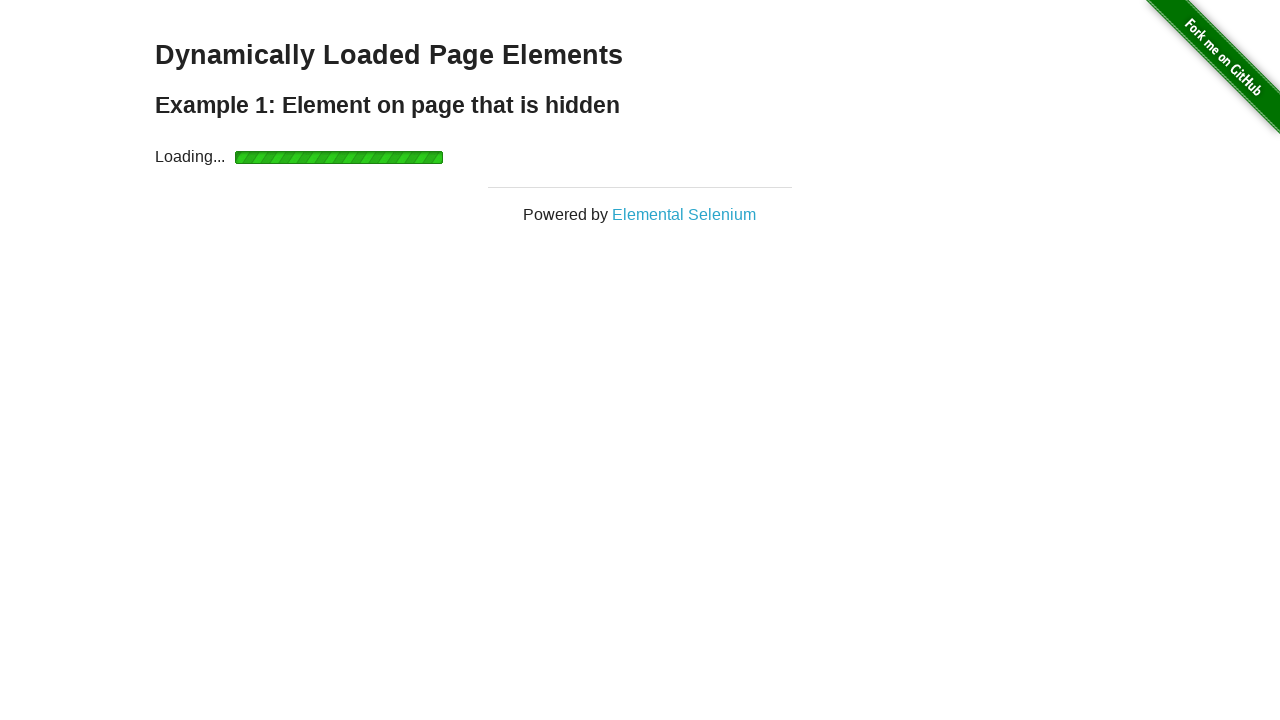